Tests filtering to display only active (non-completed) items by clicking the Active link

Starting URL: https://demo.playwright.dev/todomvc

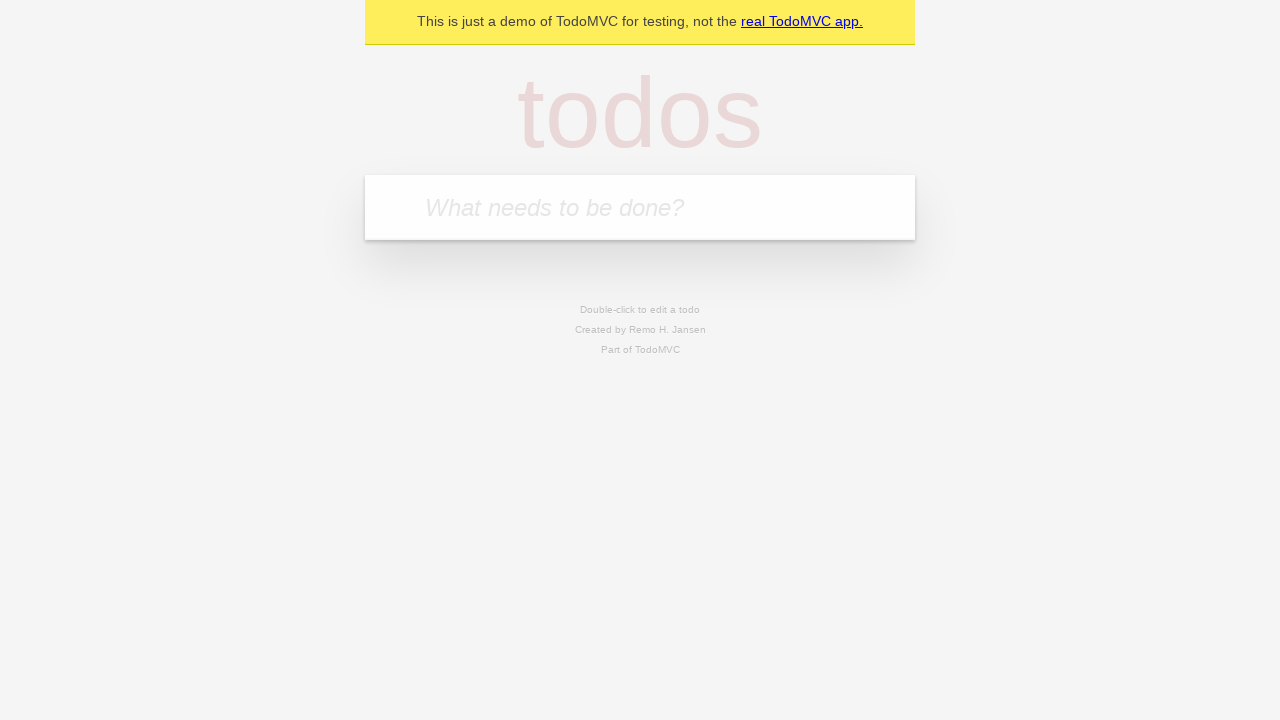

Filled todo input with 'buy some cheese' on internal:attr=[placeholder="What needs to be done?"i]
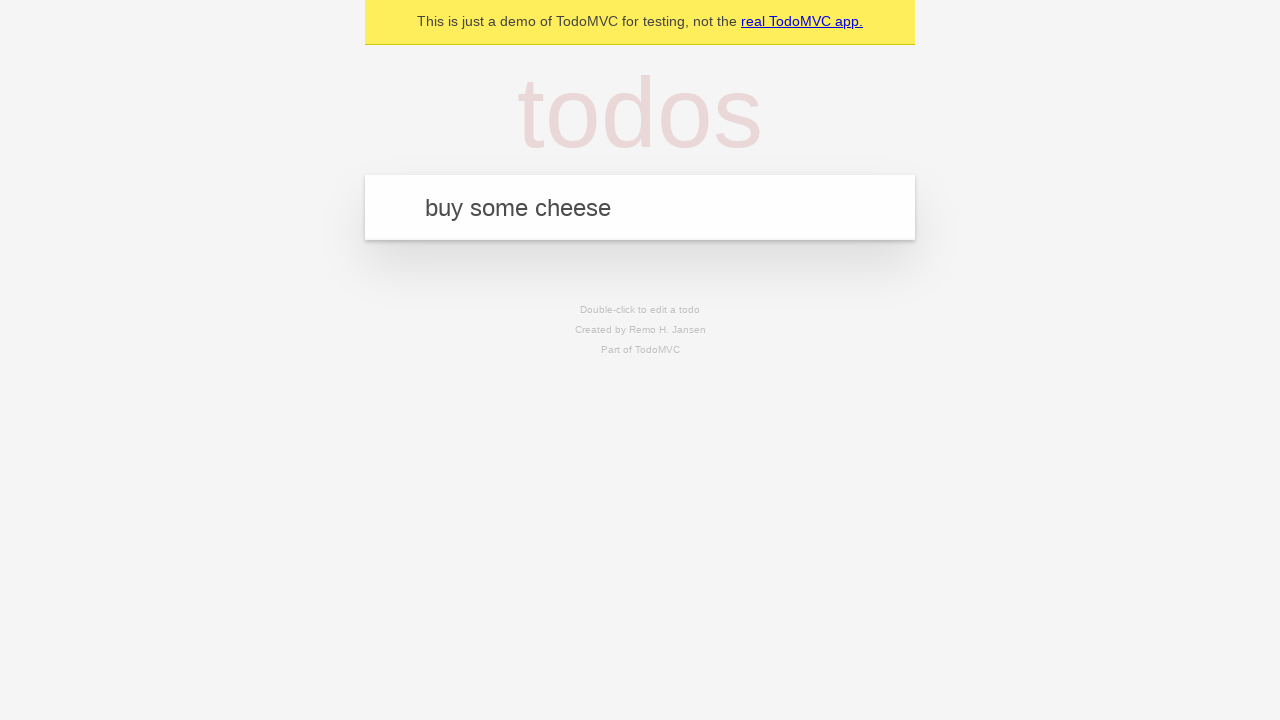

Pressed Enter to add first todo on internal:attr=[placeholder="What needs to be done?"i]
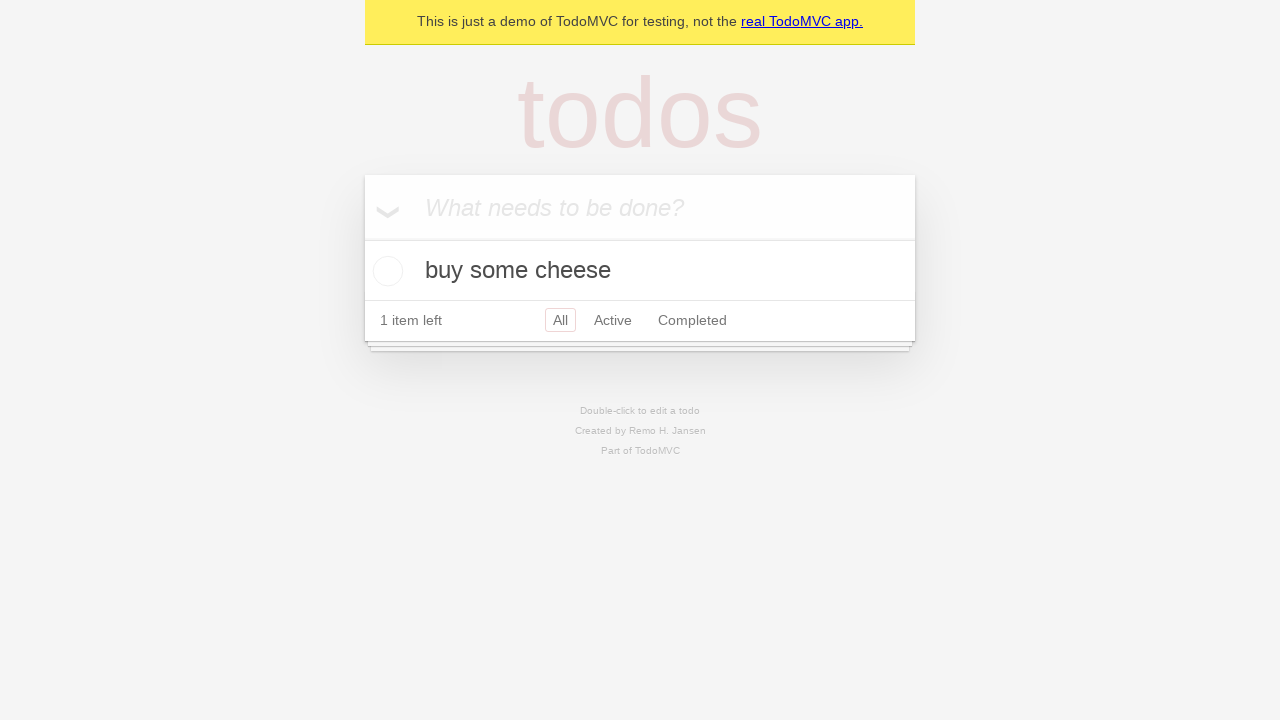

Filled todo input with 'feed the cat' on internal:attr=[placeholder="What needs to be done?"i]
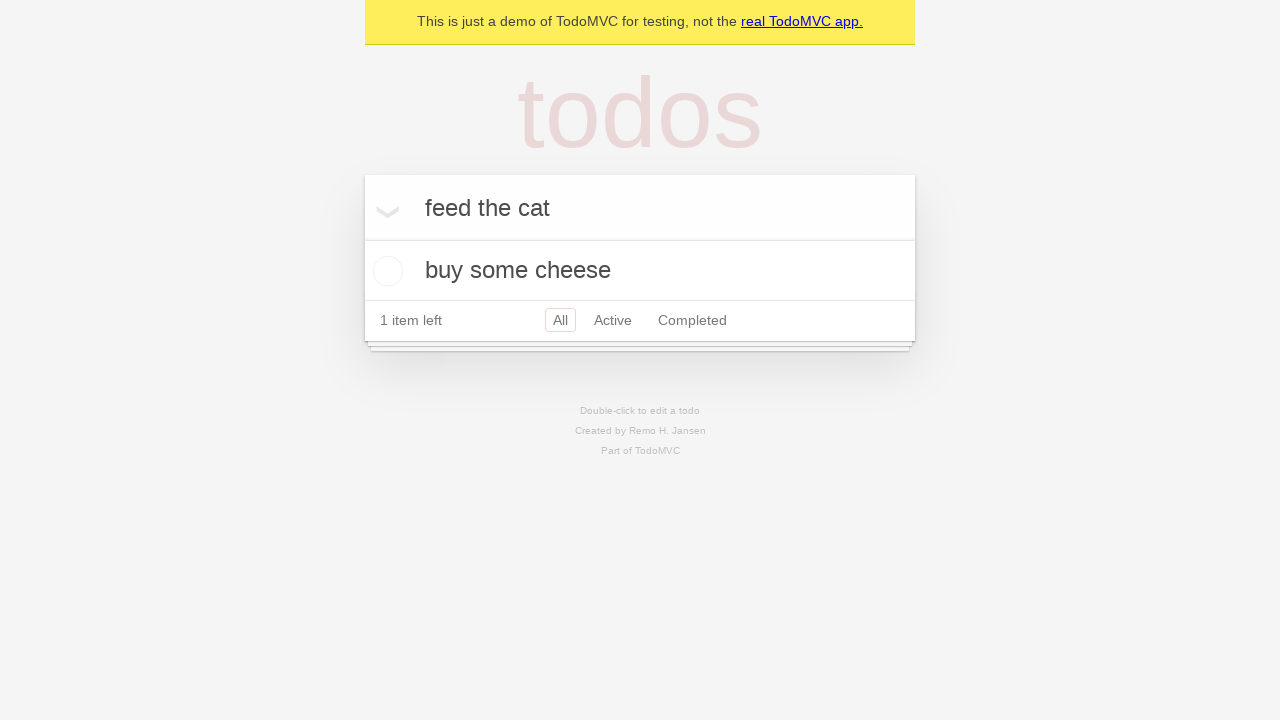

Pressed Enter to add second todo on internal:attr=[placeholder="What needs to be done?"i]
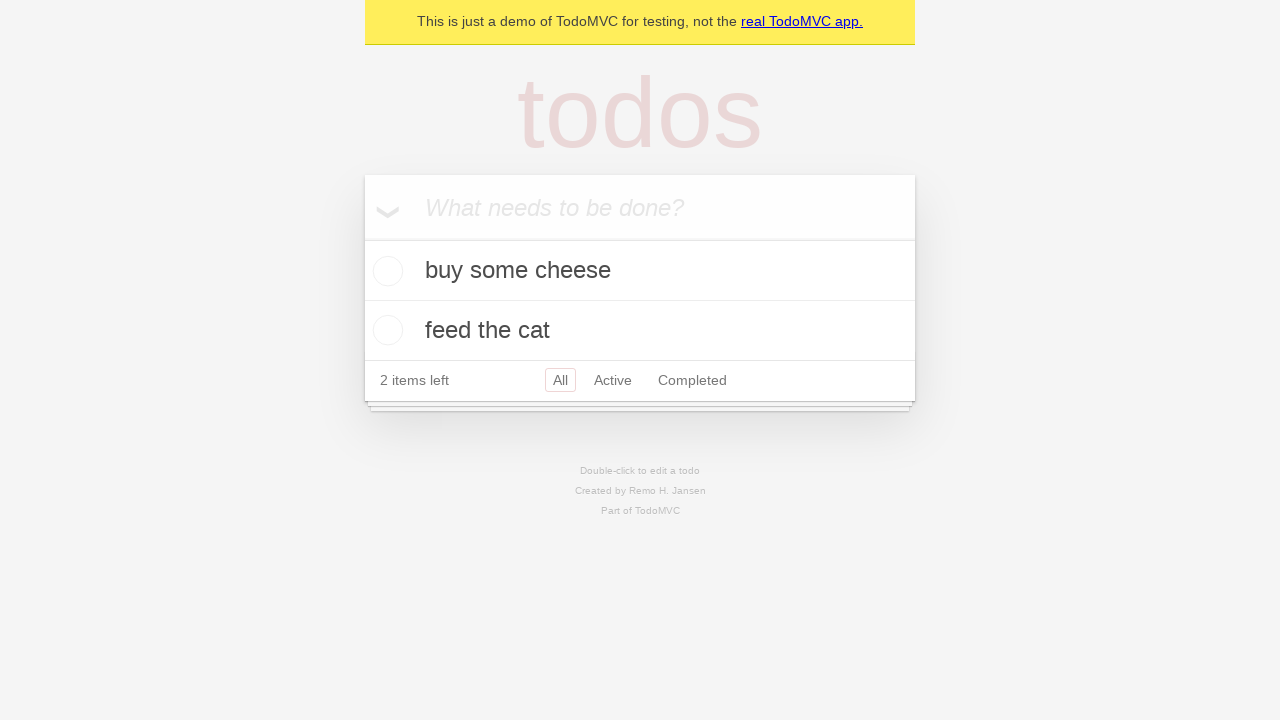

Filled todo input with 'book a doctors appointment' on internal:attr=[placeholder="What needs to be done?"i]
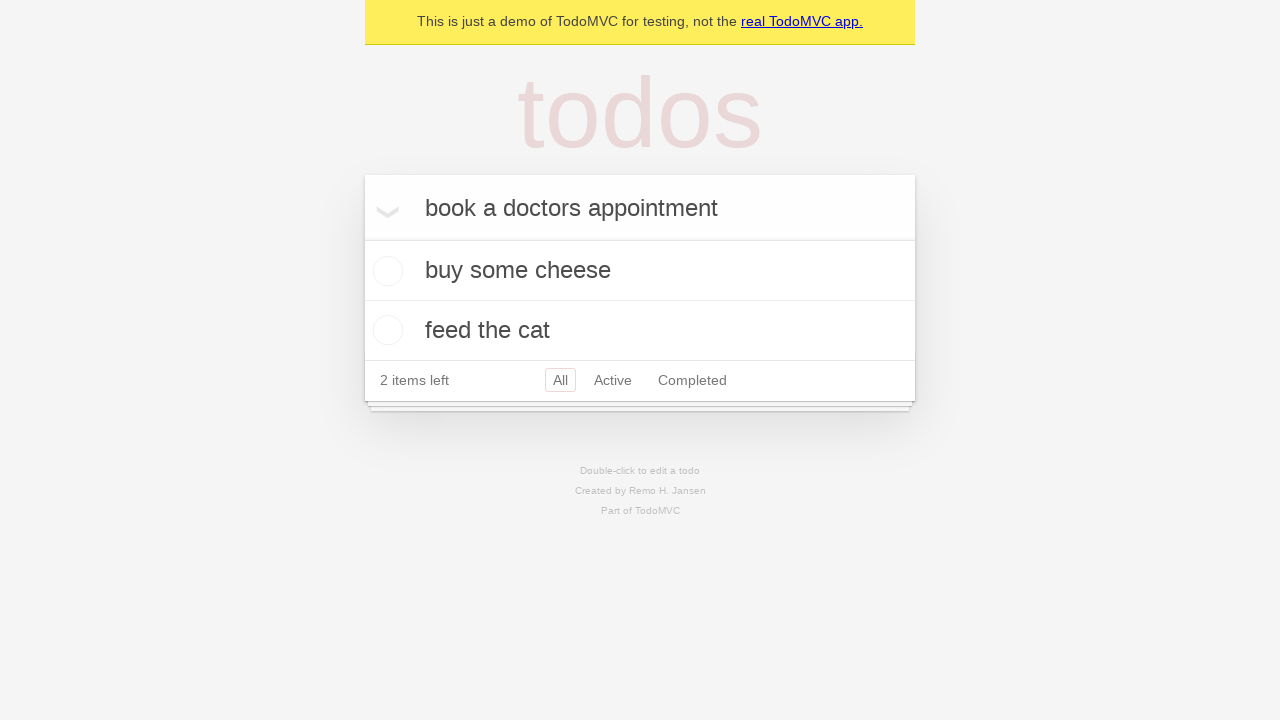

Pressed Enter to add third todo on internal:attr=[placeholder="What needs to be done?"i]
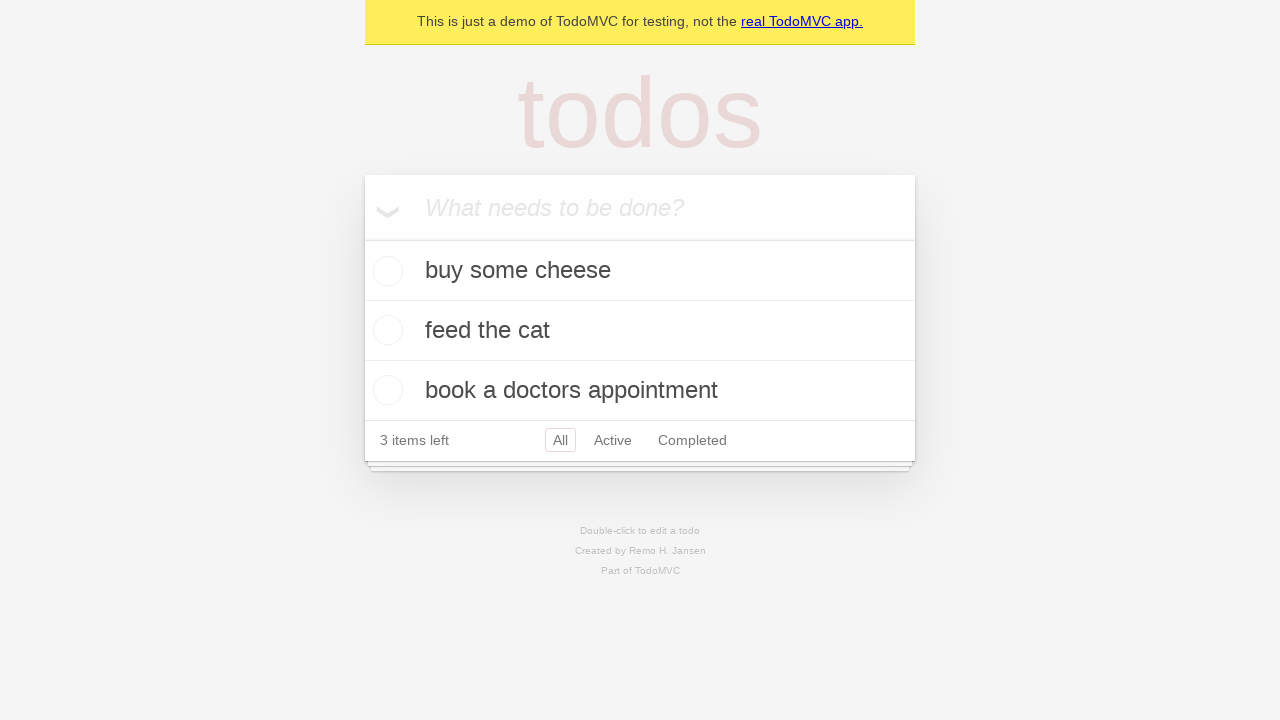

Checked the second todo item to mark it as completed at (385, 330) on [data-testid='todo-item'] >> nth=1 >> internal:role=checkbox
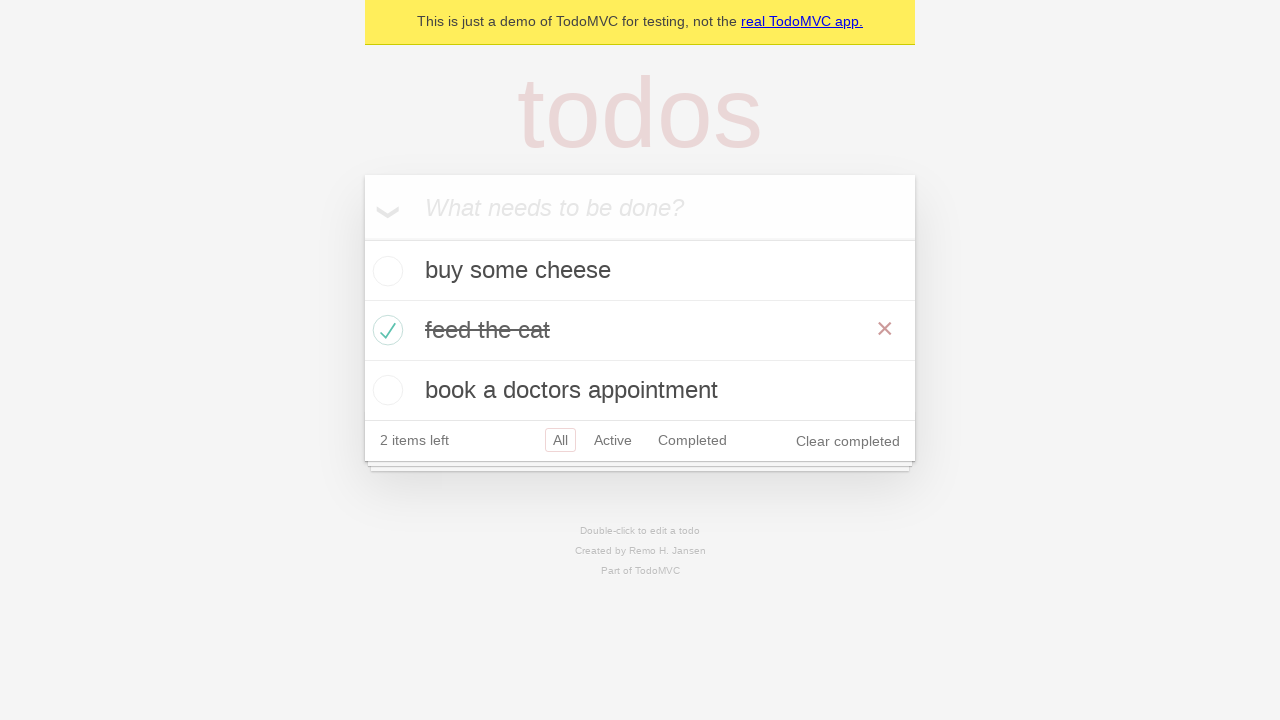

Clicked Active filter link to display only active (non-completed) items at (613, 440) on internal:role=link[name="Active"i]
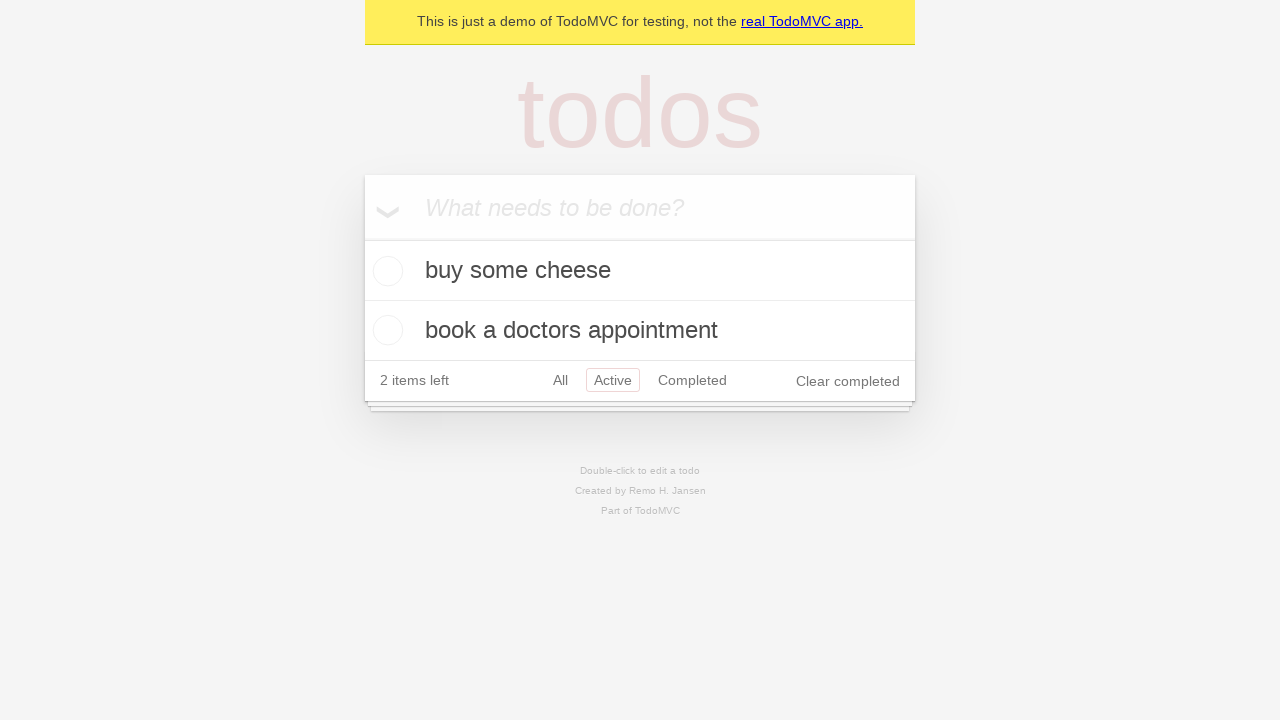

Verified that exactly 2 active items are displayed after filtering
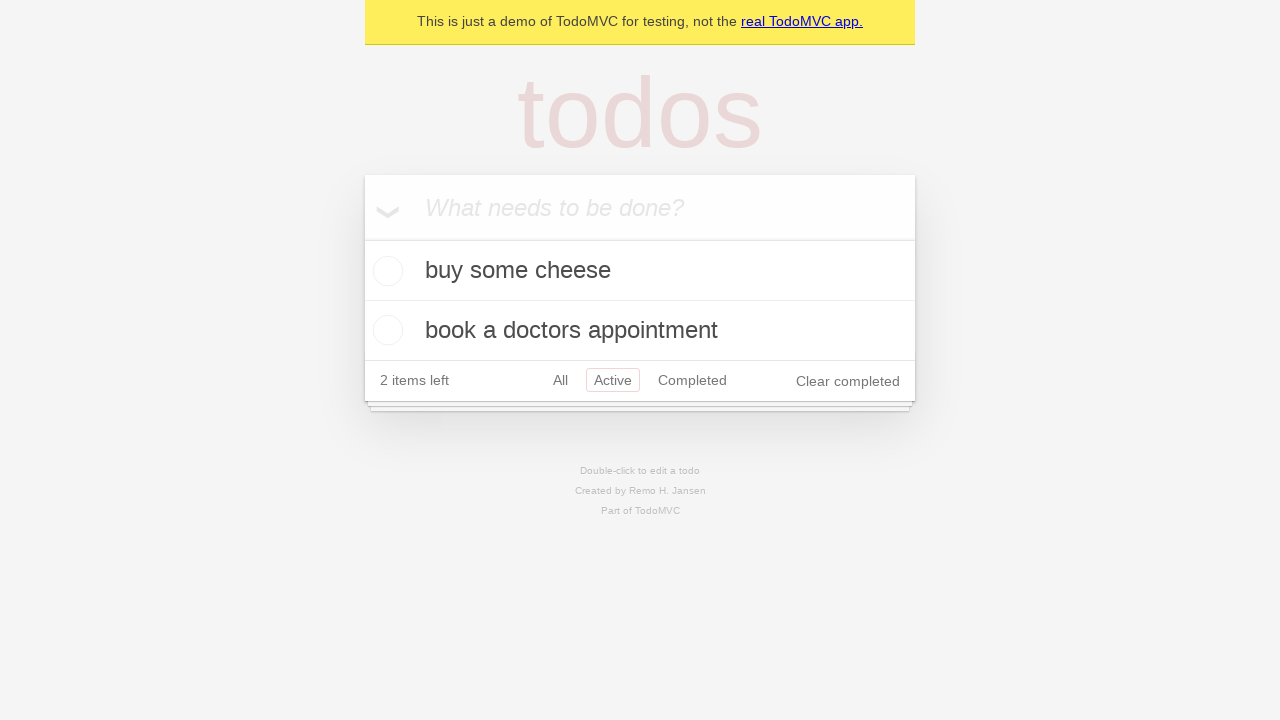

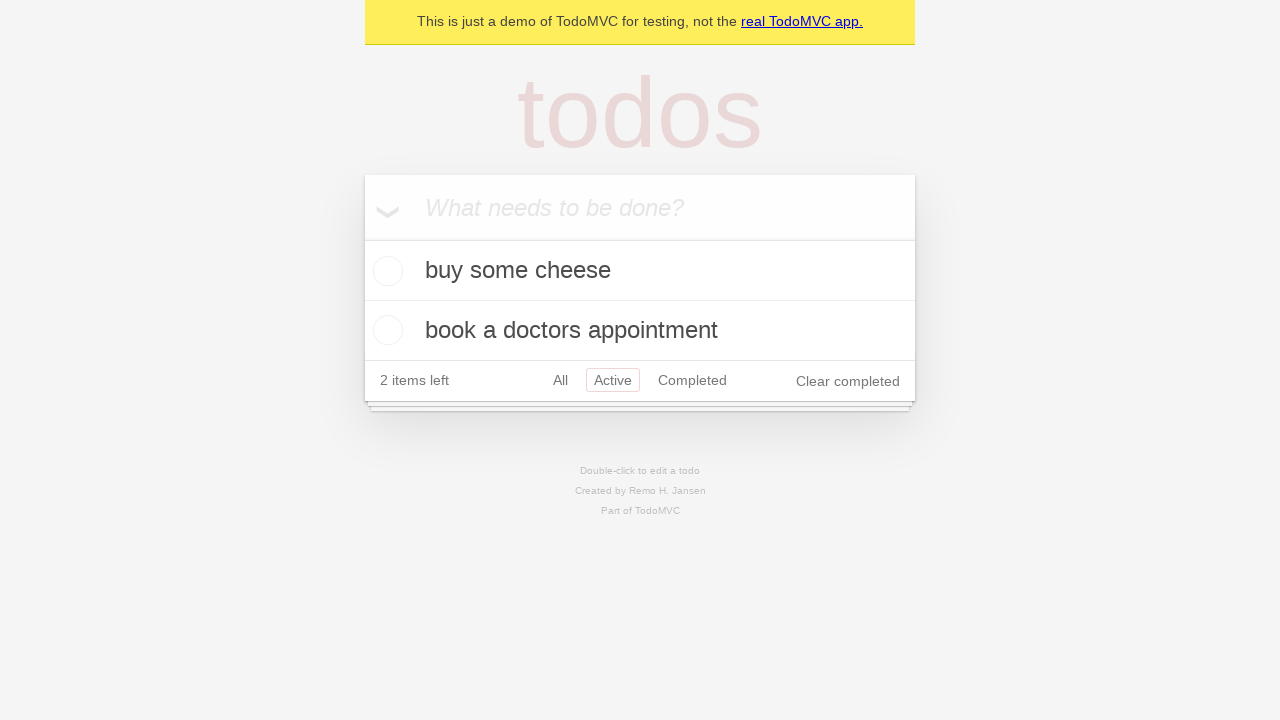